Tests browser alert/prompt functionality by clicking a button to trigger a prompt dialog, entering text, and accepting it

Starting URL: https://www.qa-practice.com/elements/alert/prompt

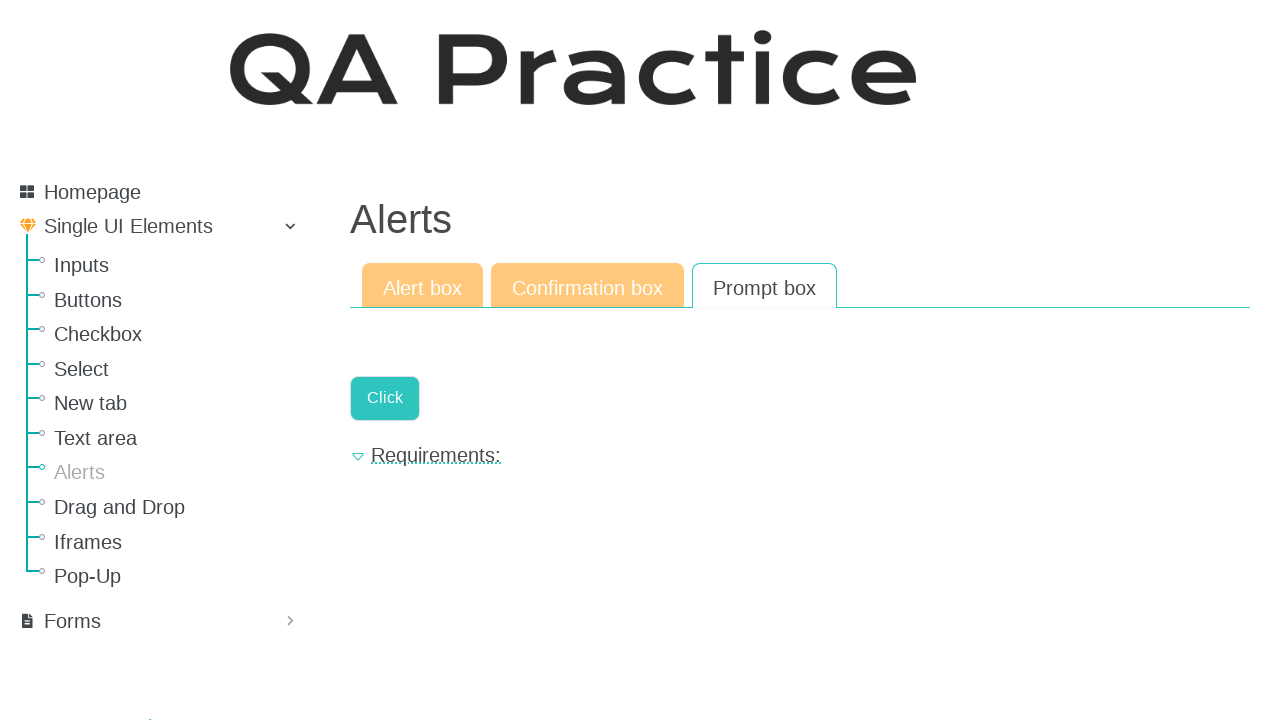

Set up dialog handler to accept prompt with text 'Hi, am tired'
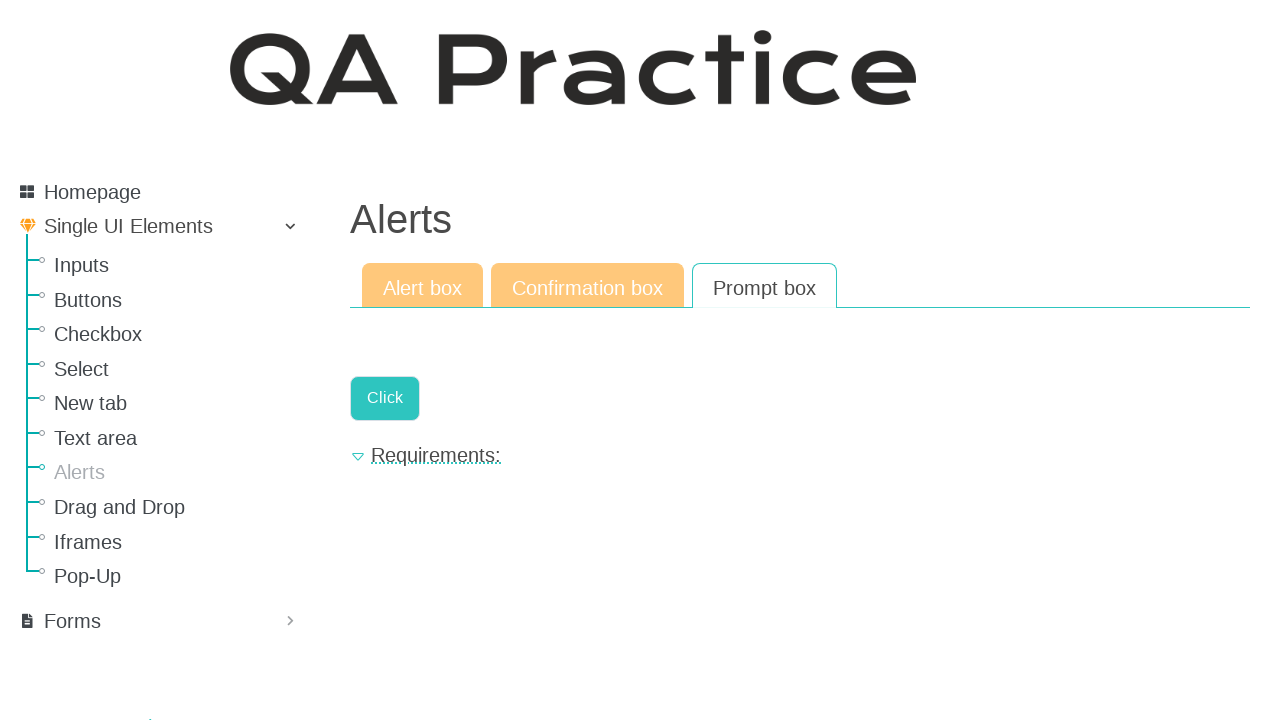

Clicked button to trigger prompt dialog at (385, 398) on .a-button
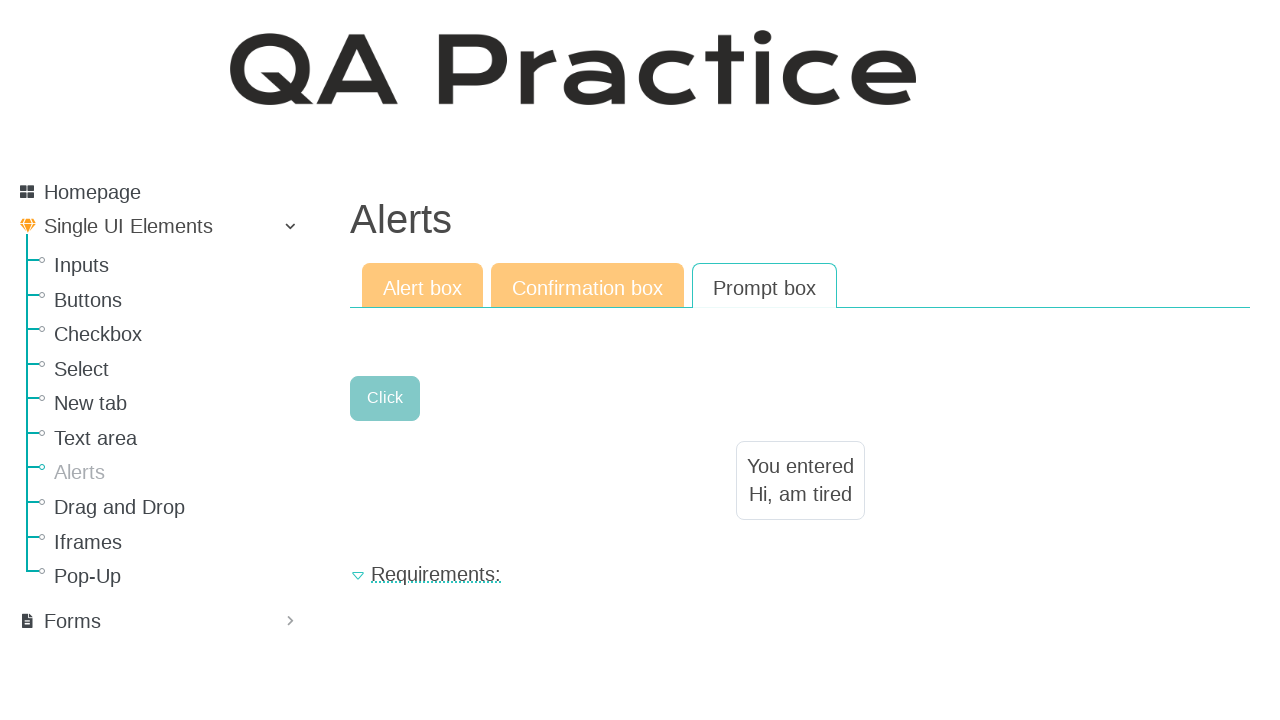

Waited 1000ms for result to appear after accepting prompt
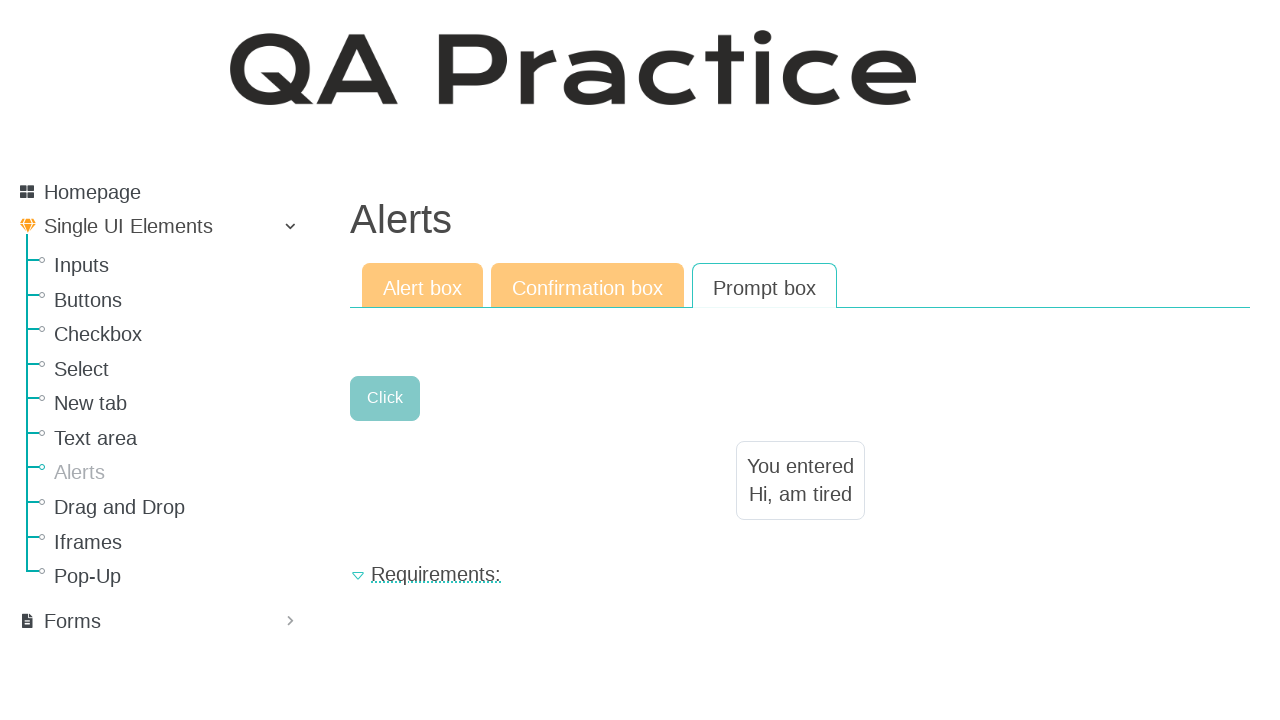

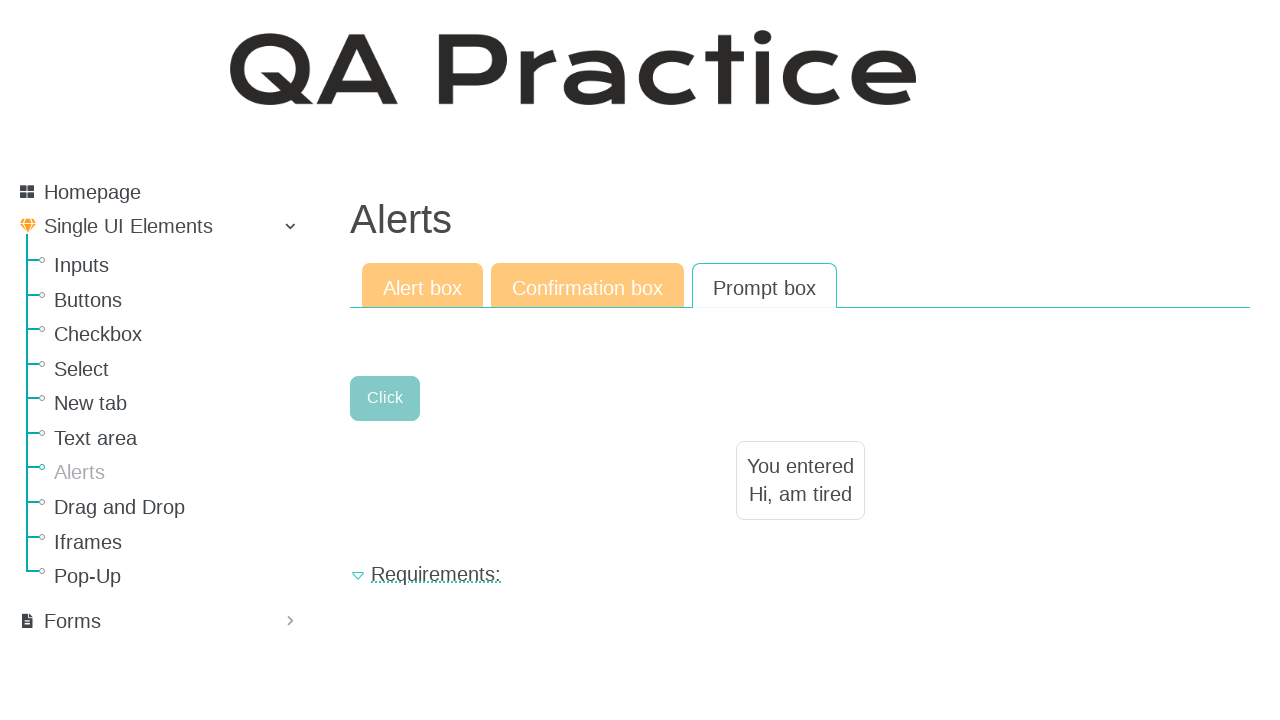